Tests dynamic element loading by clicking a start button and waiting for a welcome message to appear on the page

Starting URL: http://syntaxprojects.com/dynamic-elements-loading.php

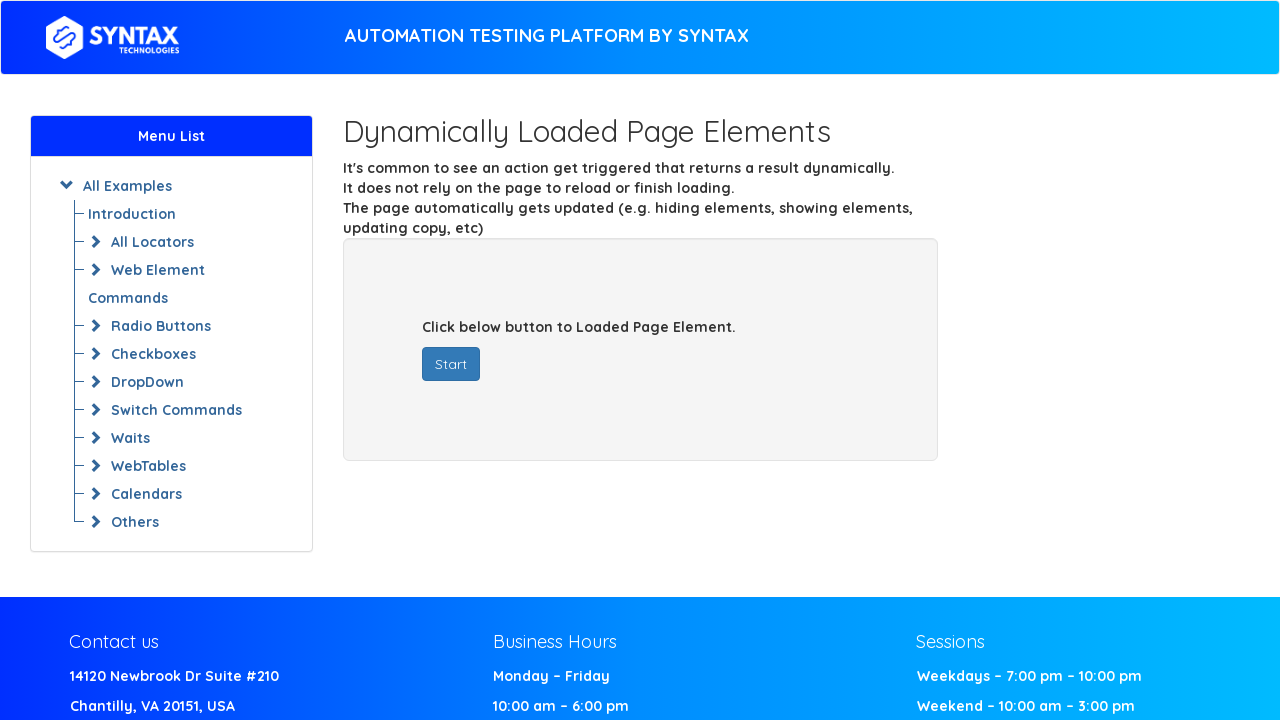

Clicked start button to trigger dynamic element loading at (451, 364) on button#startButton
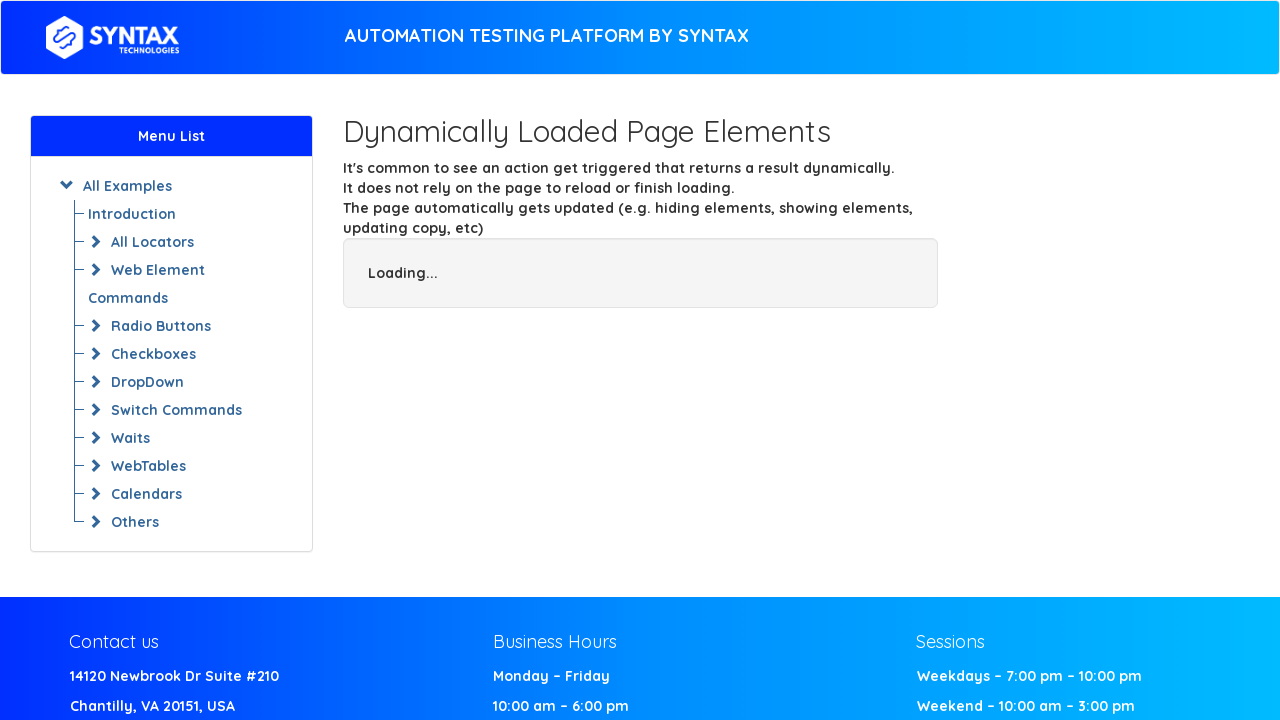

Welcome message appeared after dynamic loading completed
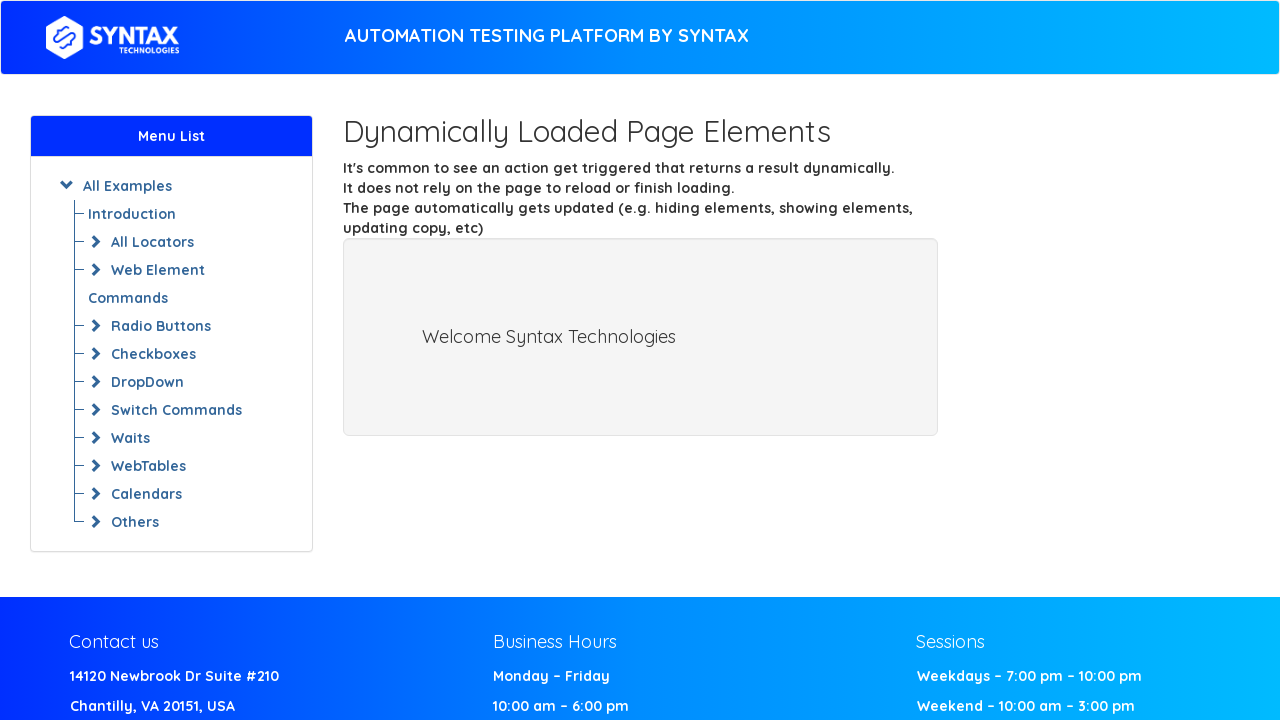

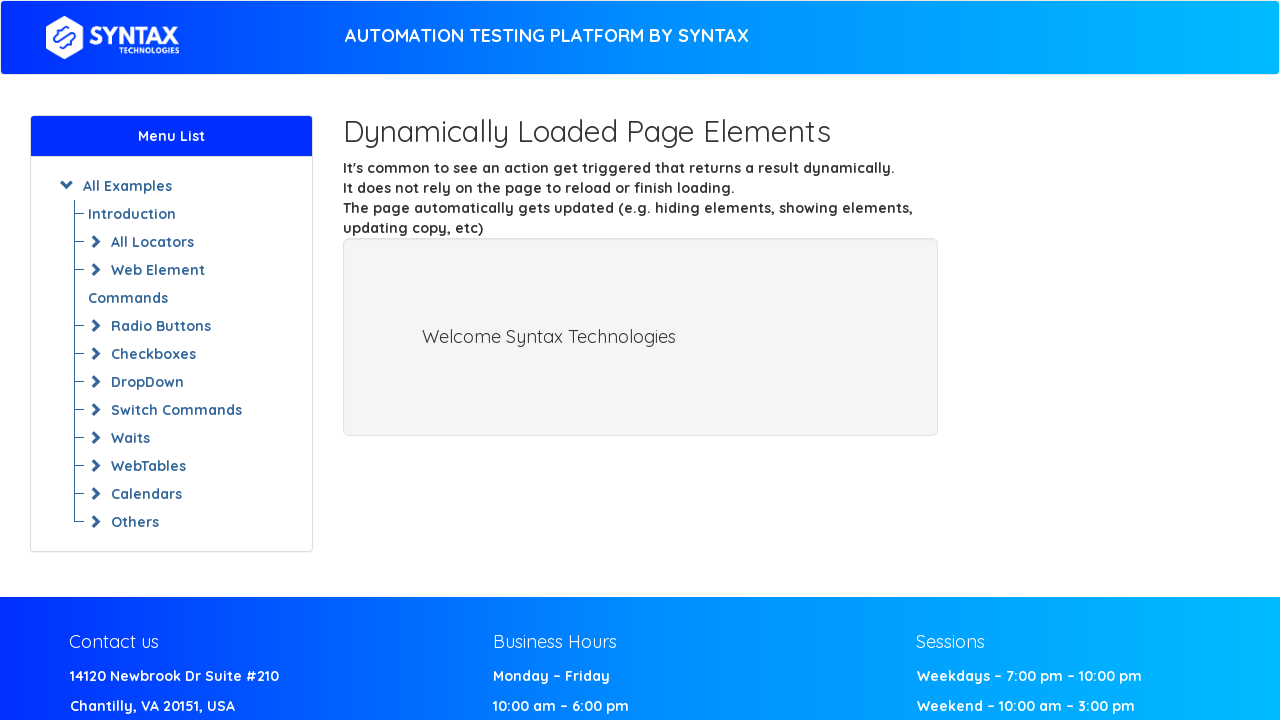